Tests registration form by filling required fields (first name, last name, email) and submitting the form to verify successful registration

Starting URL: http://suninjuly.github.io/registration1.html

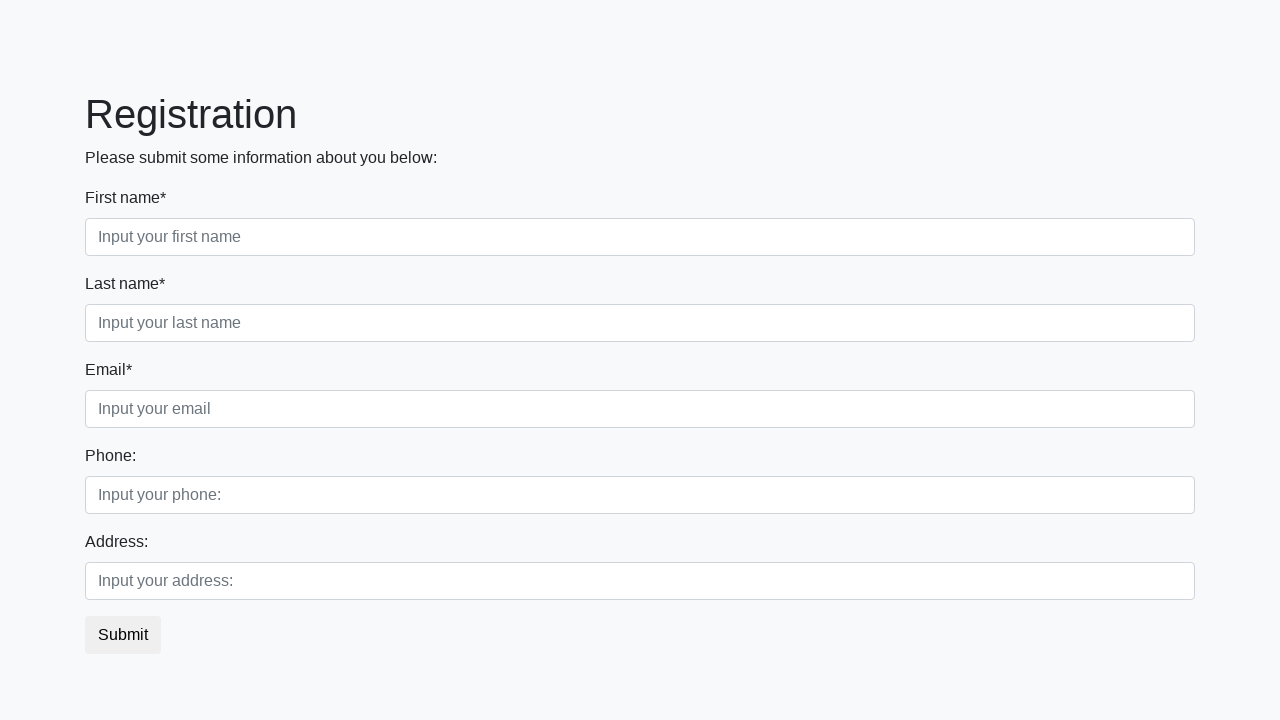

Filled first name field with 'Ivan' on .first_block .first
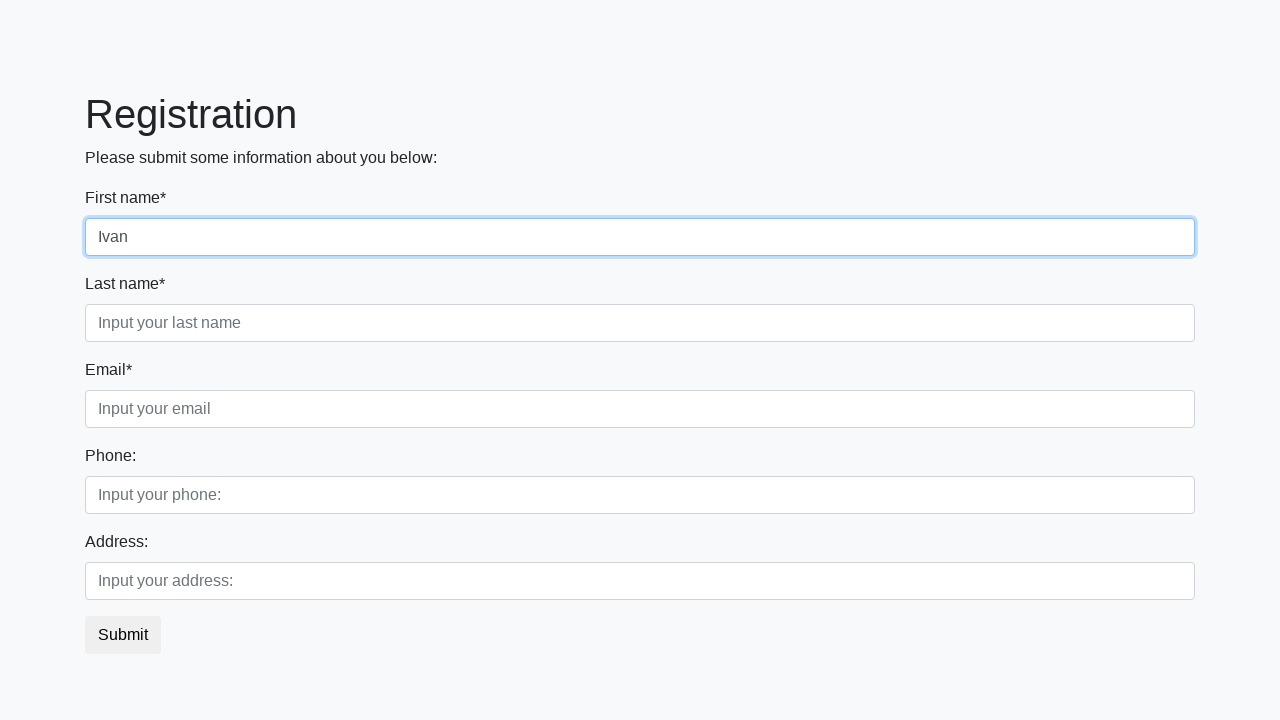

Filled last name field with 'Ivanov' on .first_block .second
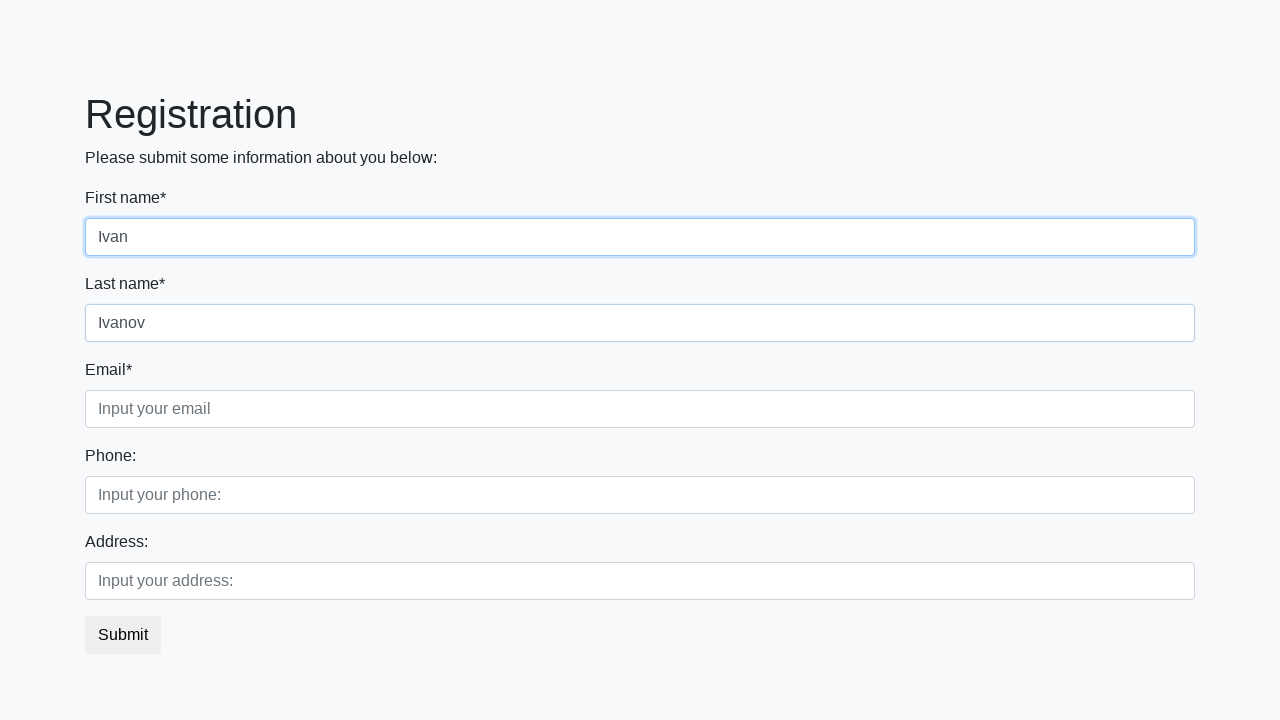

Filled email field with 'Ivanivanov@mail.ru' on .third_class .third
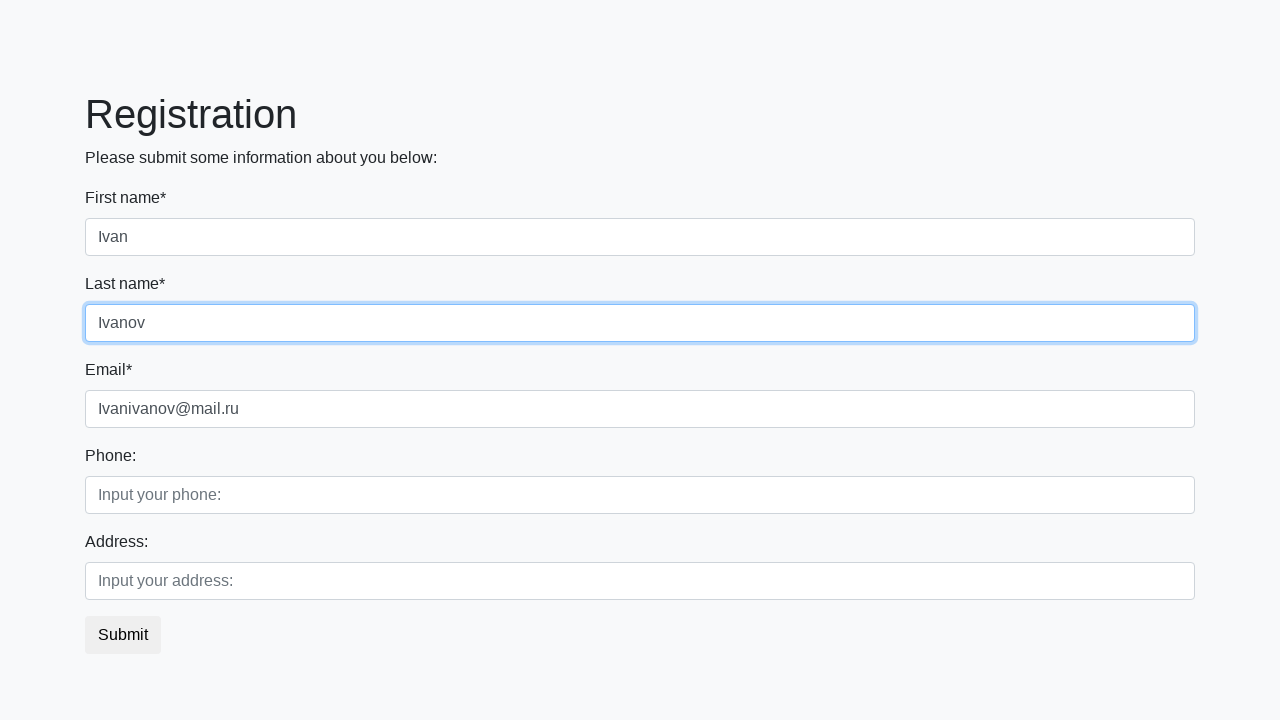

Clicked submit button to register at (123, 635) on button.btn
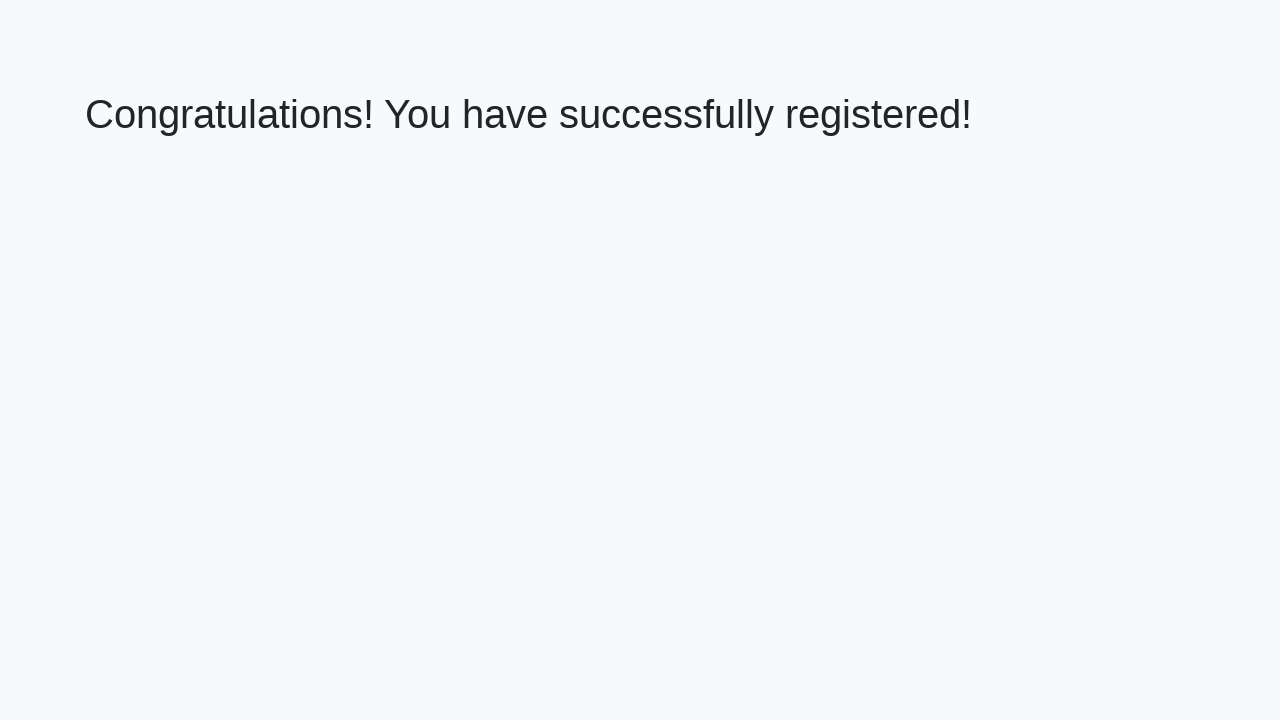

Registration successful - success message appeared
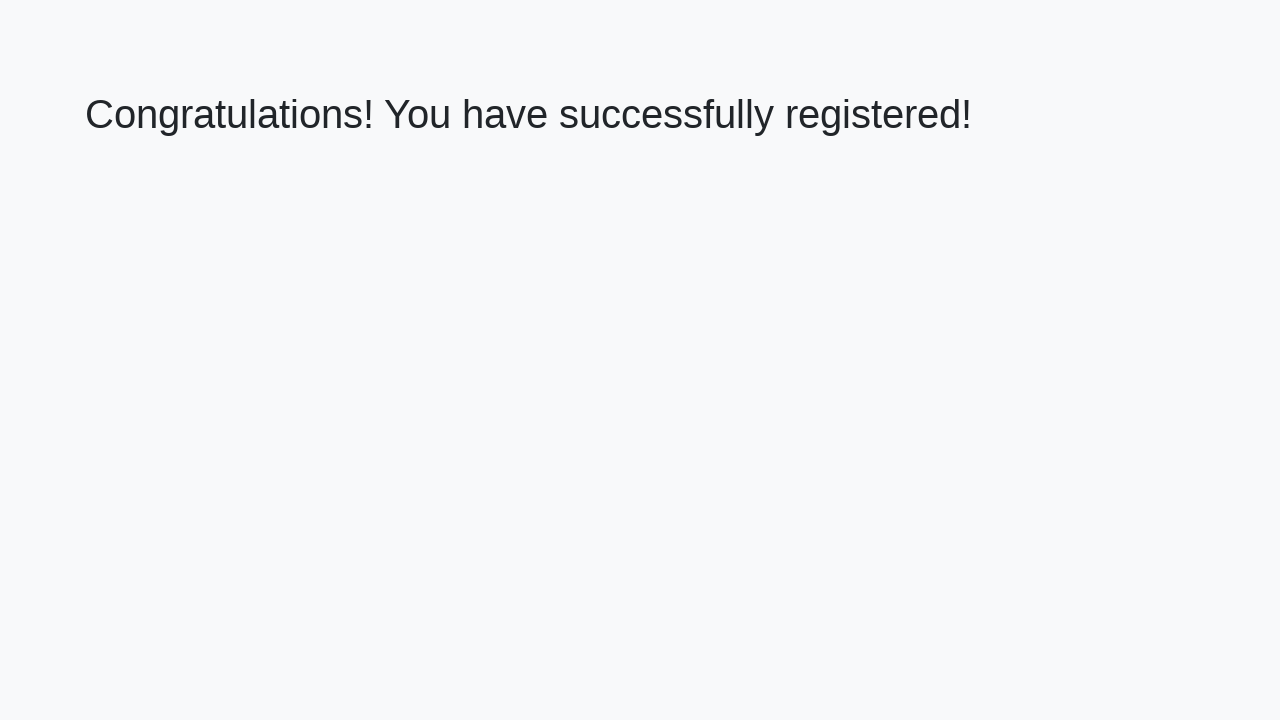

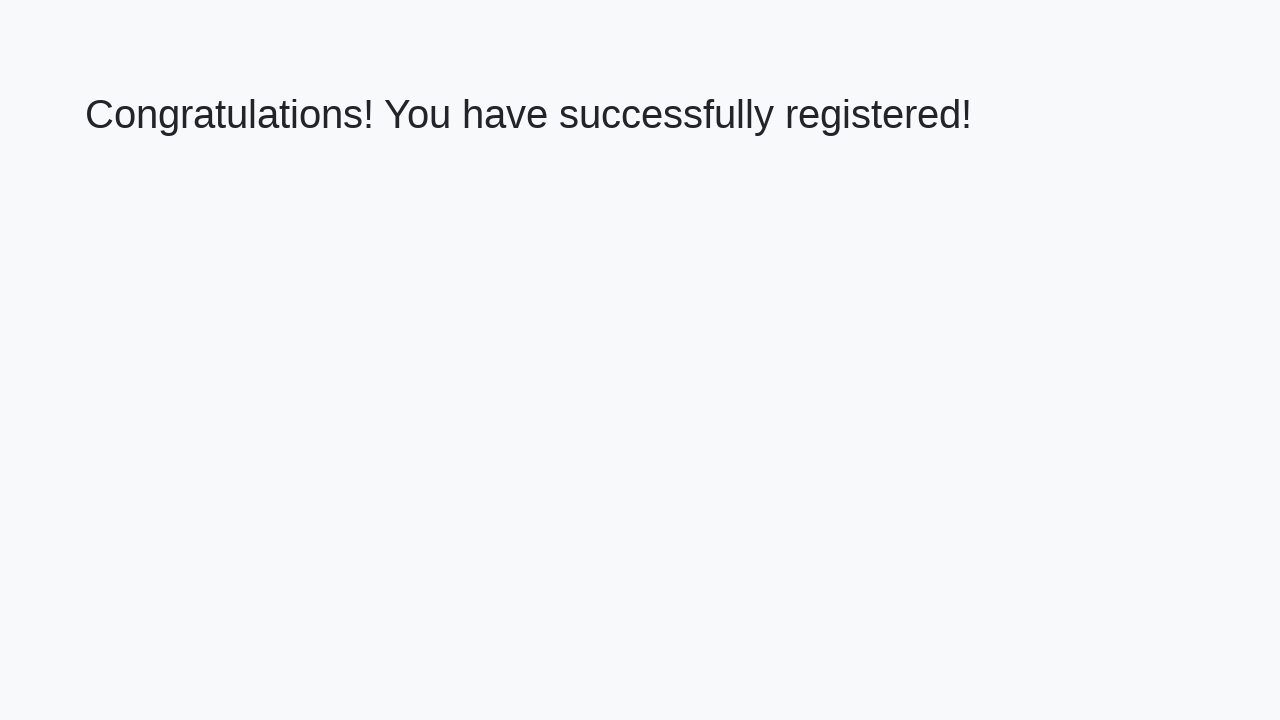